Tests responsive design of the website by viewing the homepage in Nexus 5 device emulation mode

Starting URL: https://automationexercise.com/

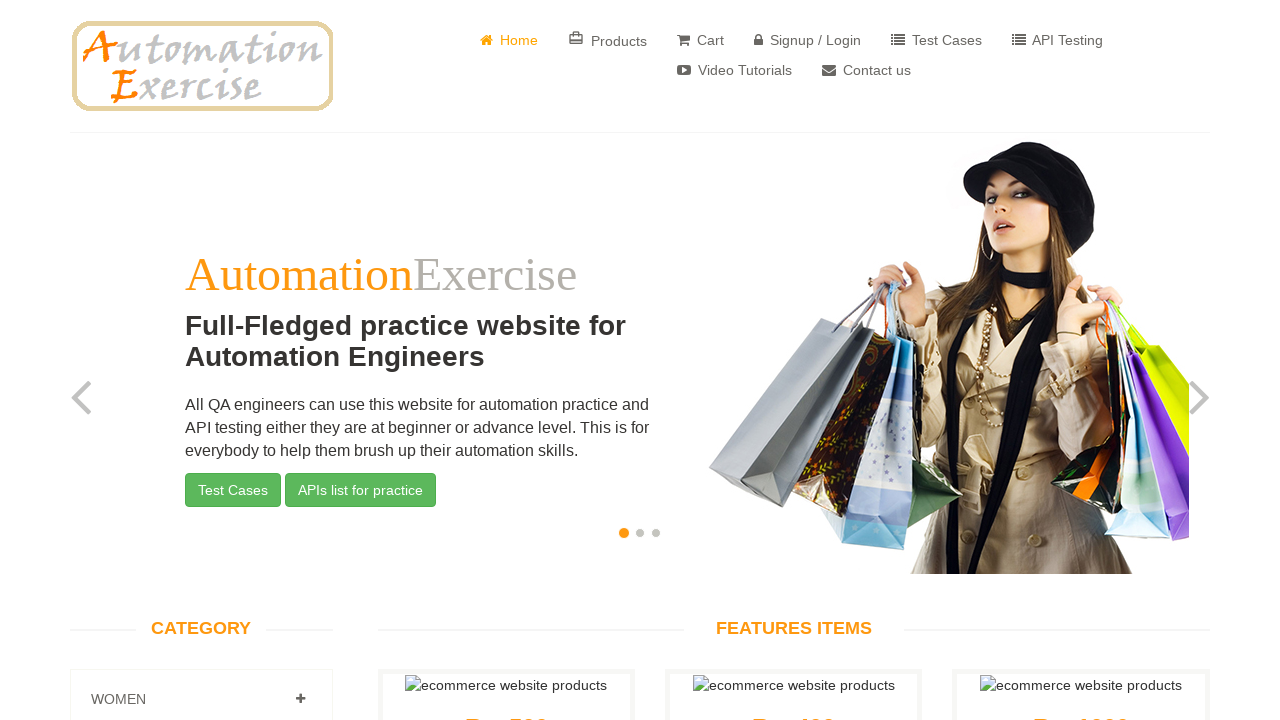

Set viewport to Nexus 5 dimensions (360x640)
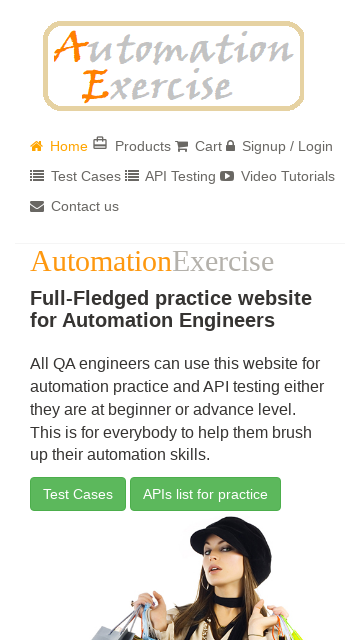

Page fully loaded in Nexus 5 responsive mode
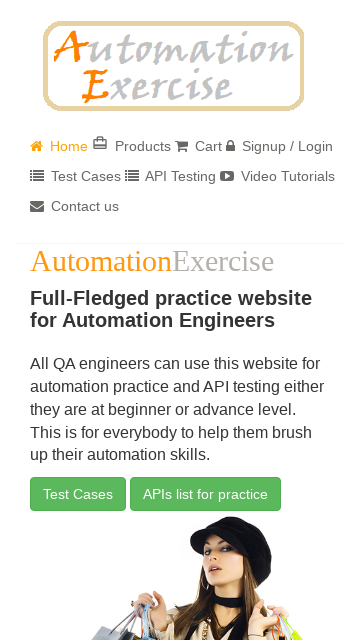

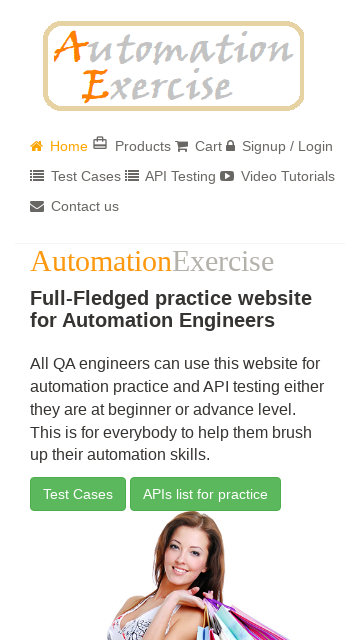